Tests click and drag functionality to select multiple consecutive items in a list

Starting URL: https://automationfc.github.io/jquery-selectable/

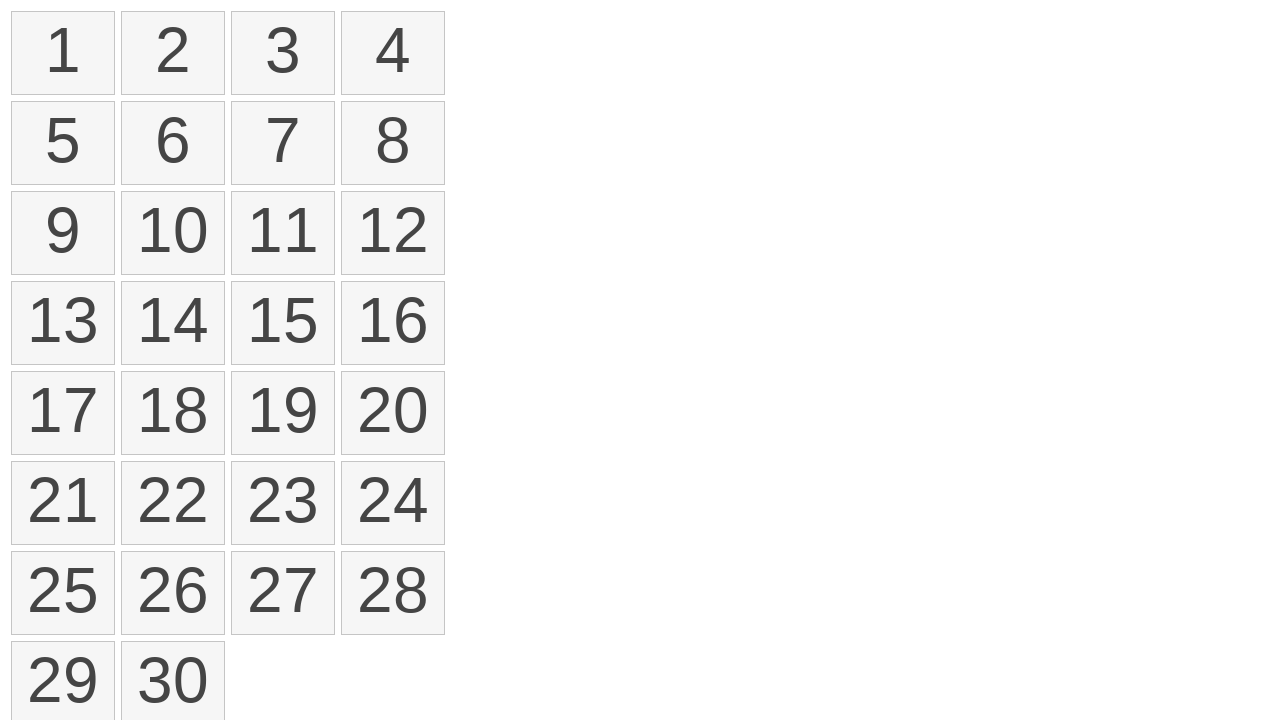

Located all list items in selectable list
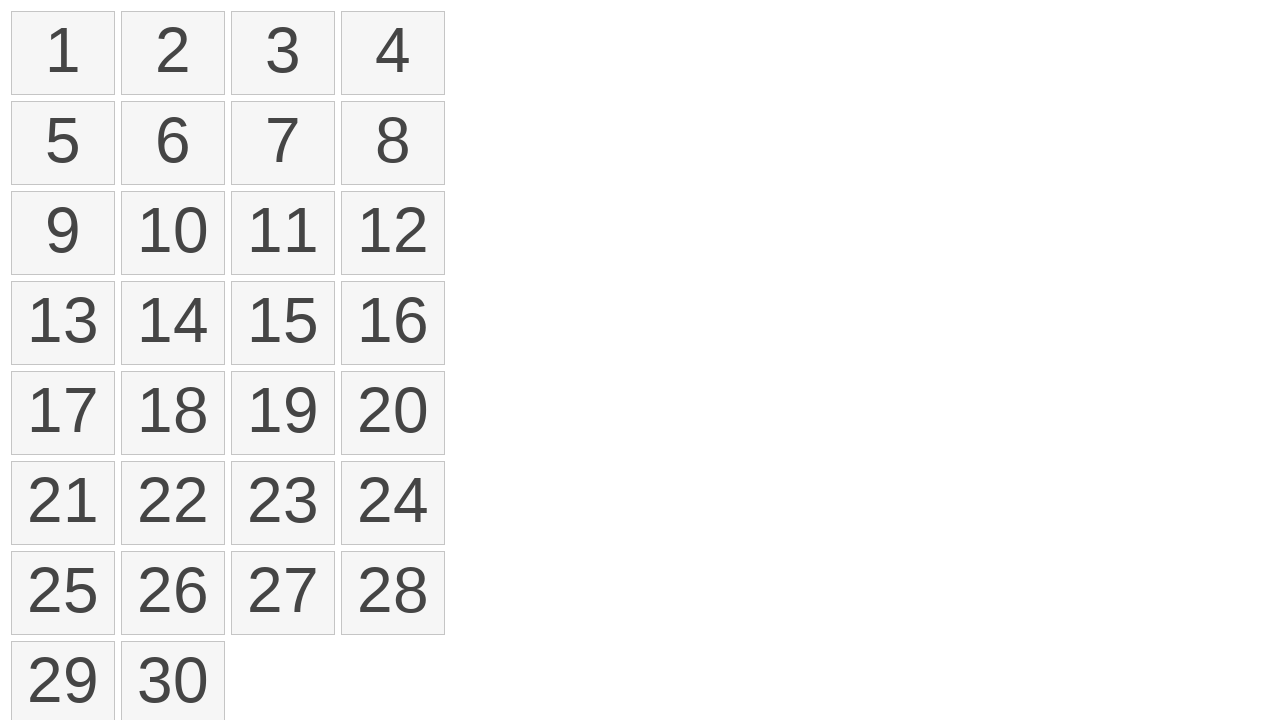

Located first element in list
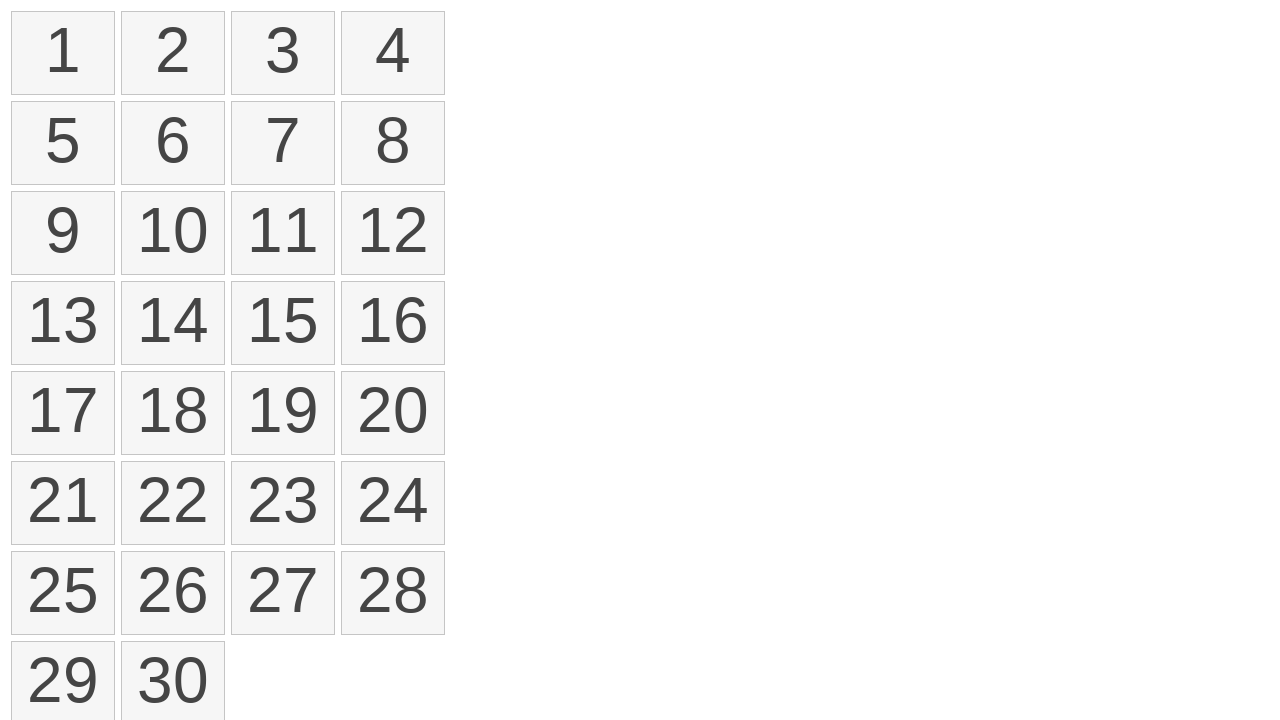

Located eleventh element in list
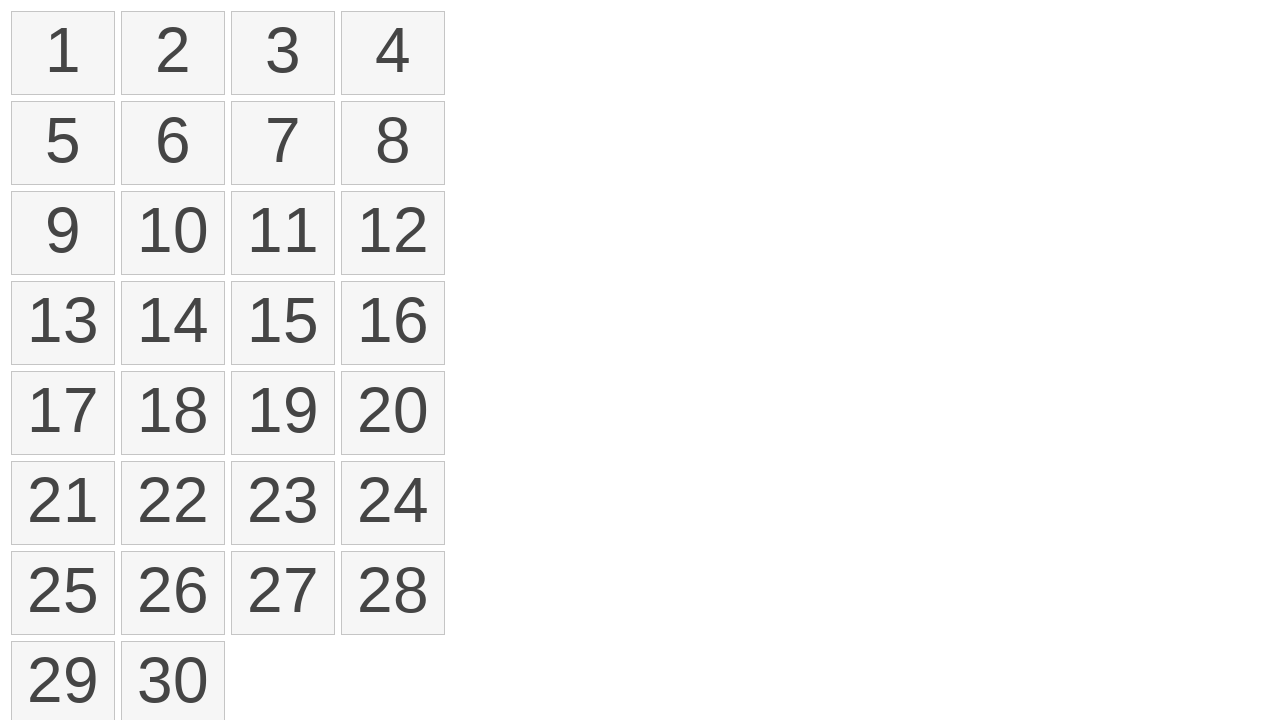

Dragged from first element to eleventh element to select multiple items at (283, 233)
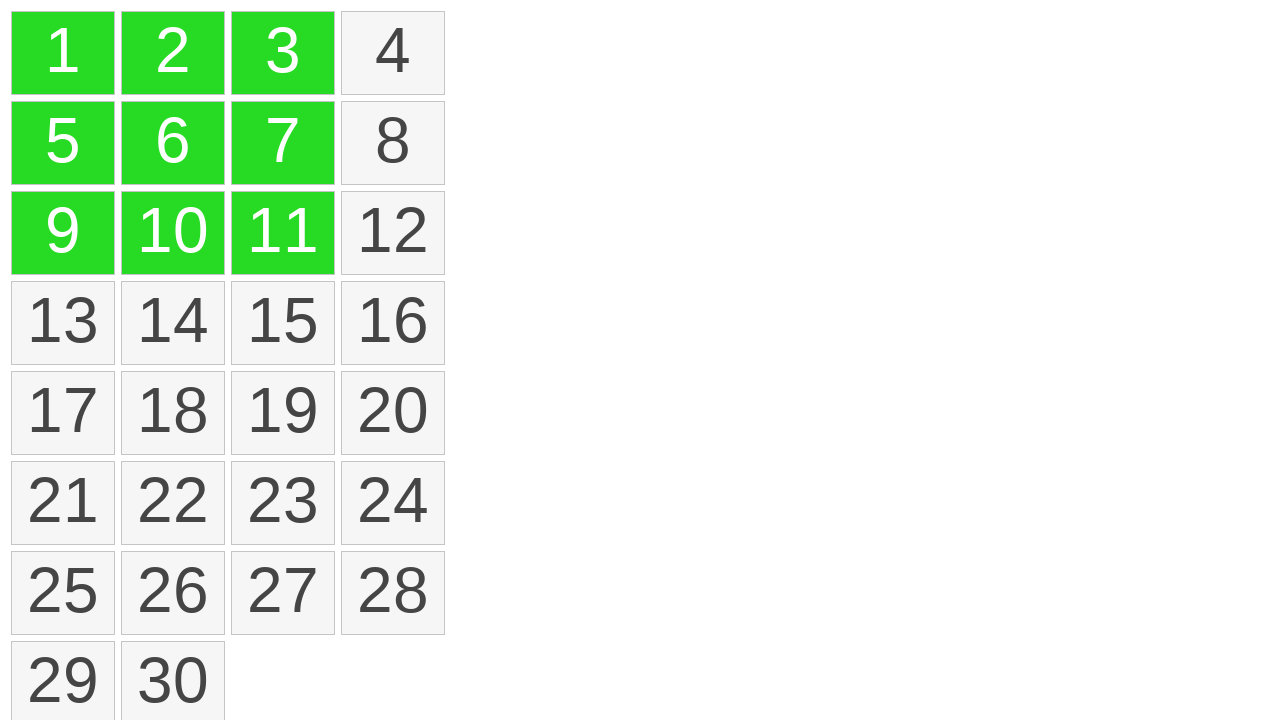

Located all selected items with ui-selected class
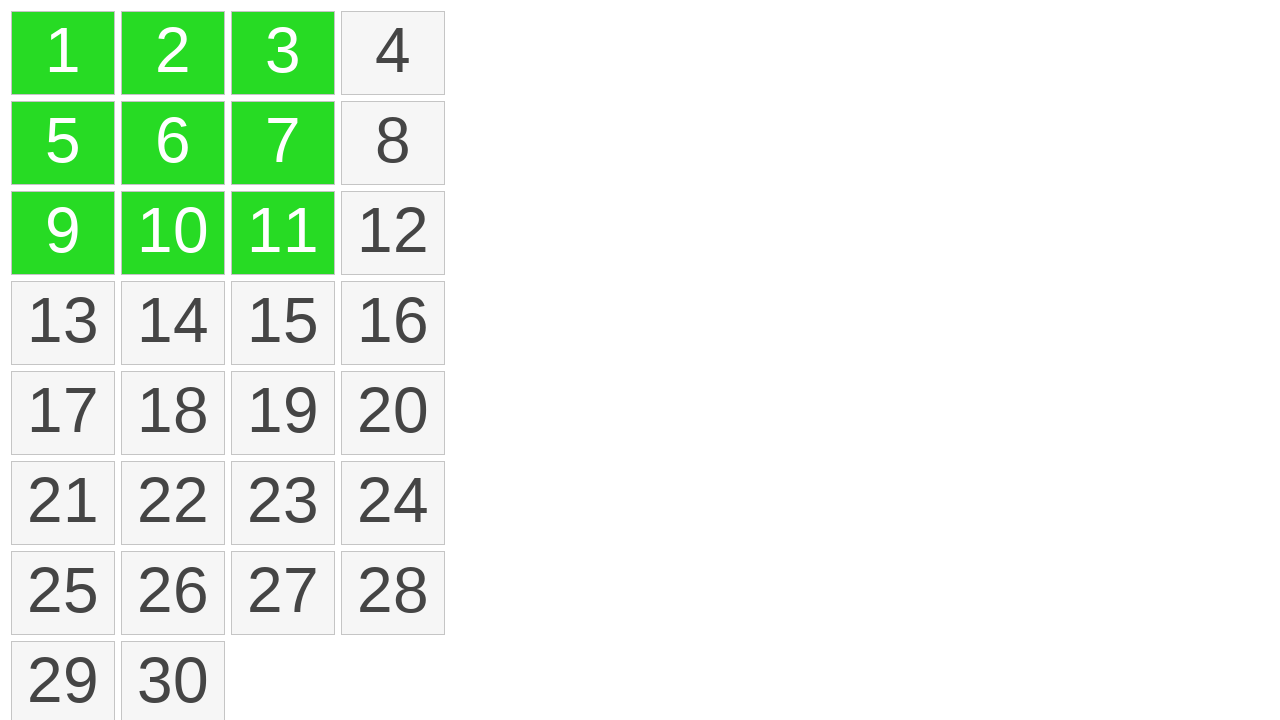

Verified that 9 items are selected
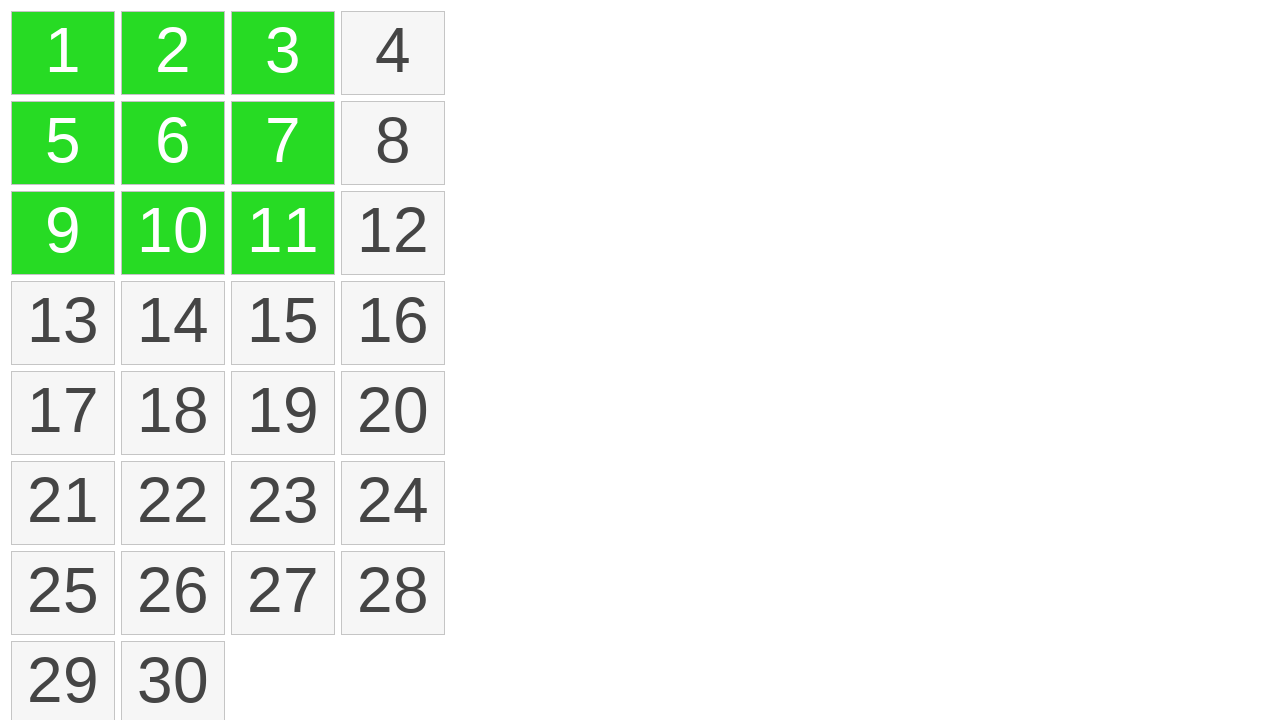

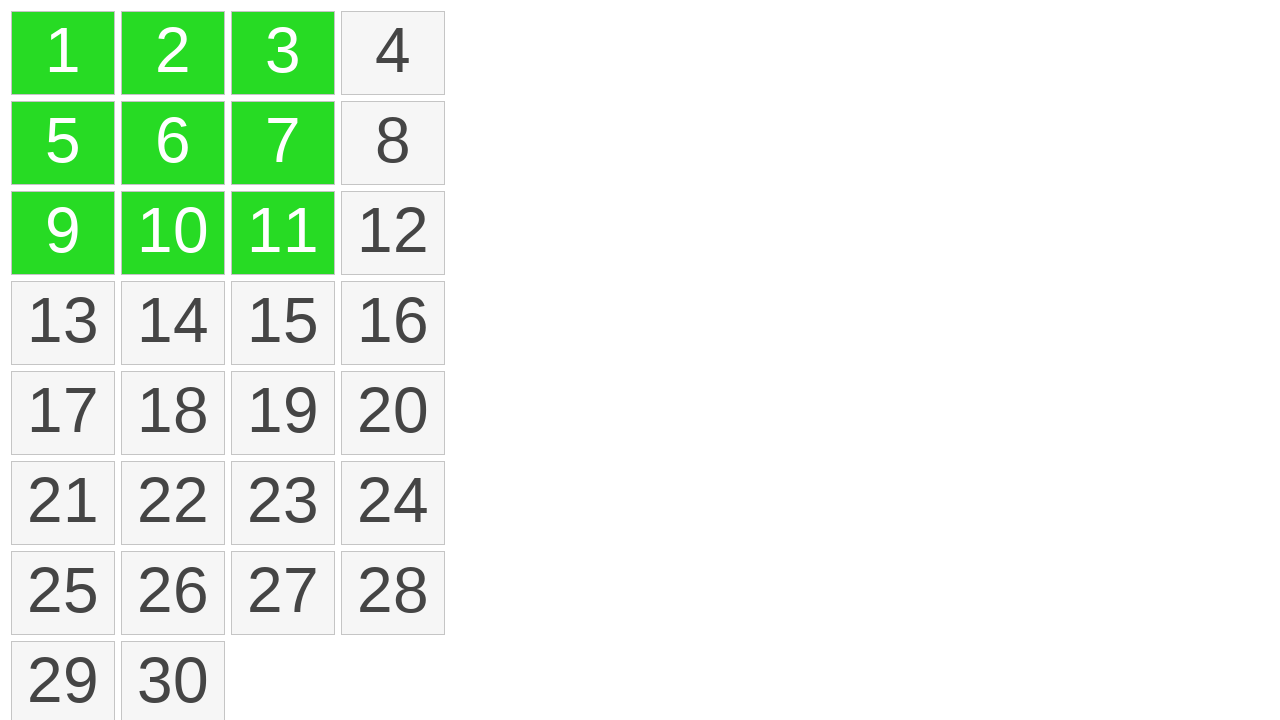